Tests iframe handling by switching to the result iframe on W3Schools' JavaScript try-it editor and clicking the "Click Me!" button inside it

Starting URL: https://www.w3schools.com/js/tryit.asp?filename=tryjs_intro_inner_html

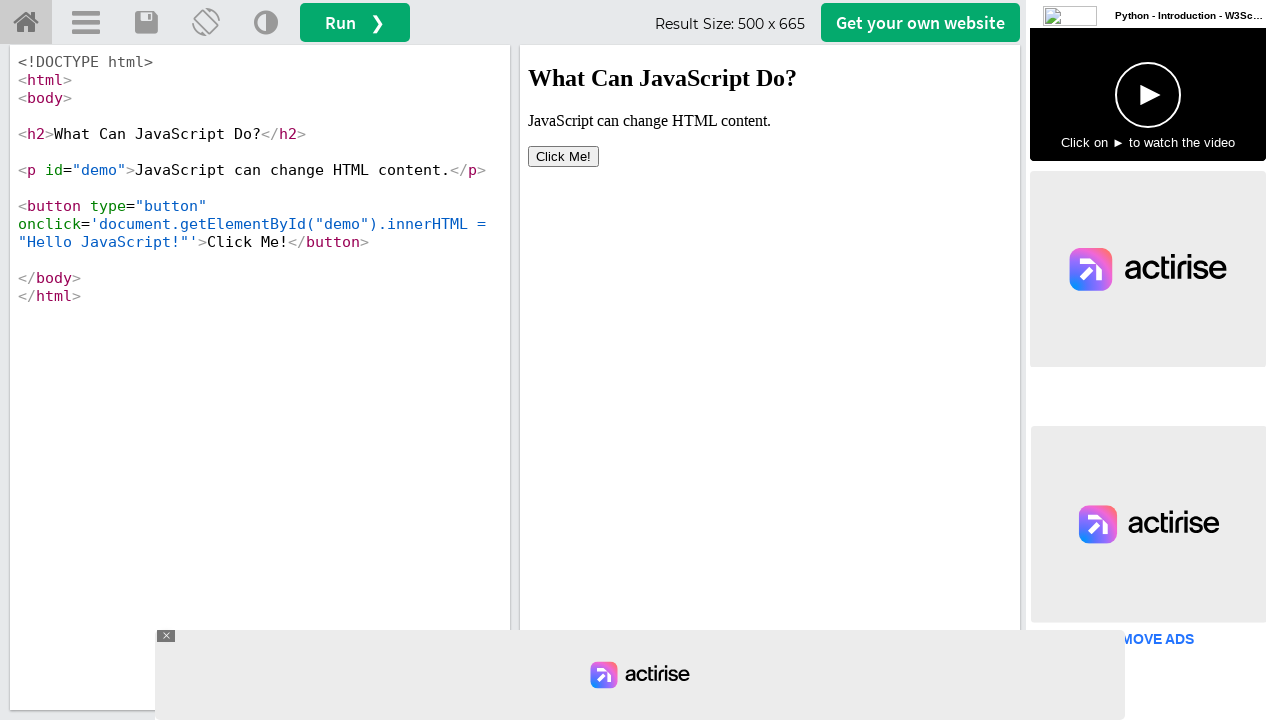

Located the result iframe (#iframeResult)
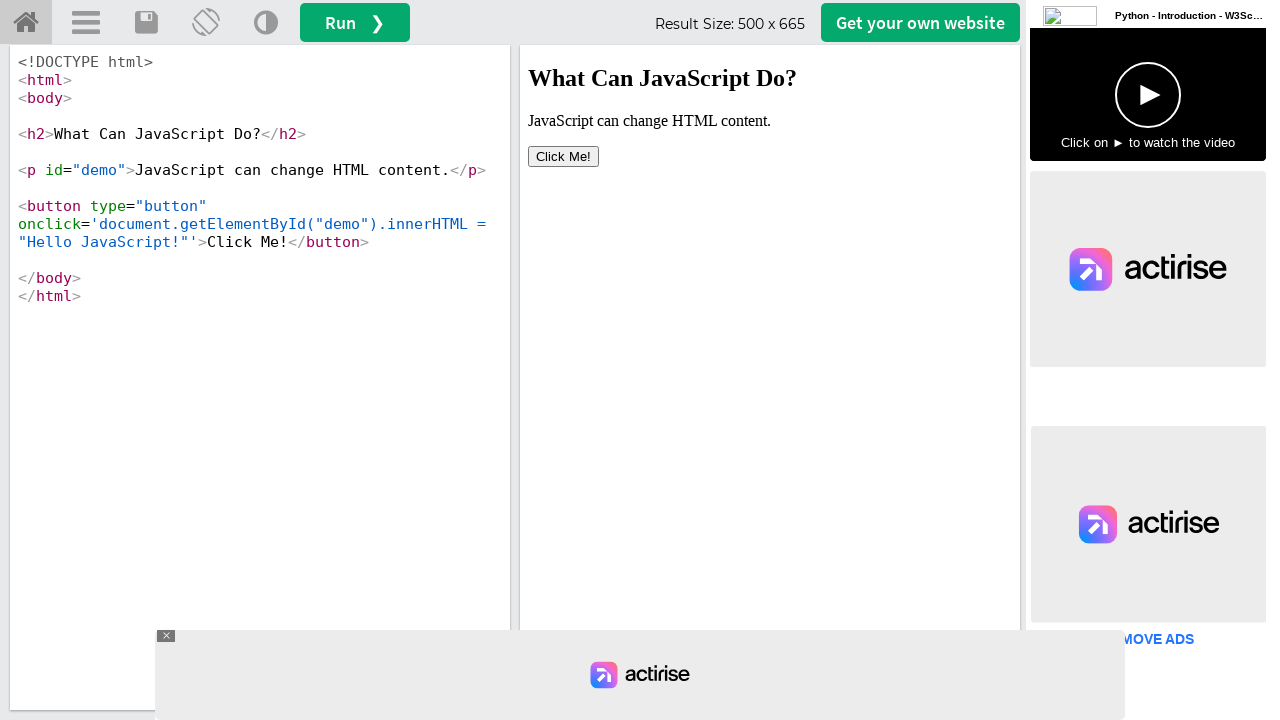

Clicked the 'Click Me!' button inside the iframe at (564, 156) on #iframeResult >> internal:control=enter-frame >> xpath=//button[contains(text(),
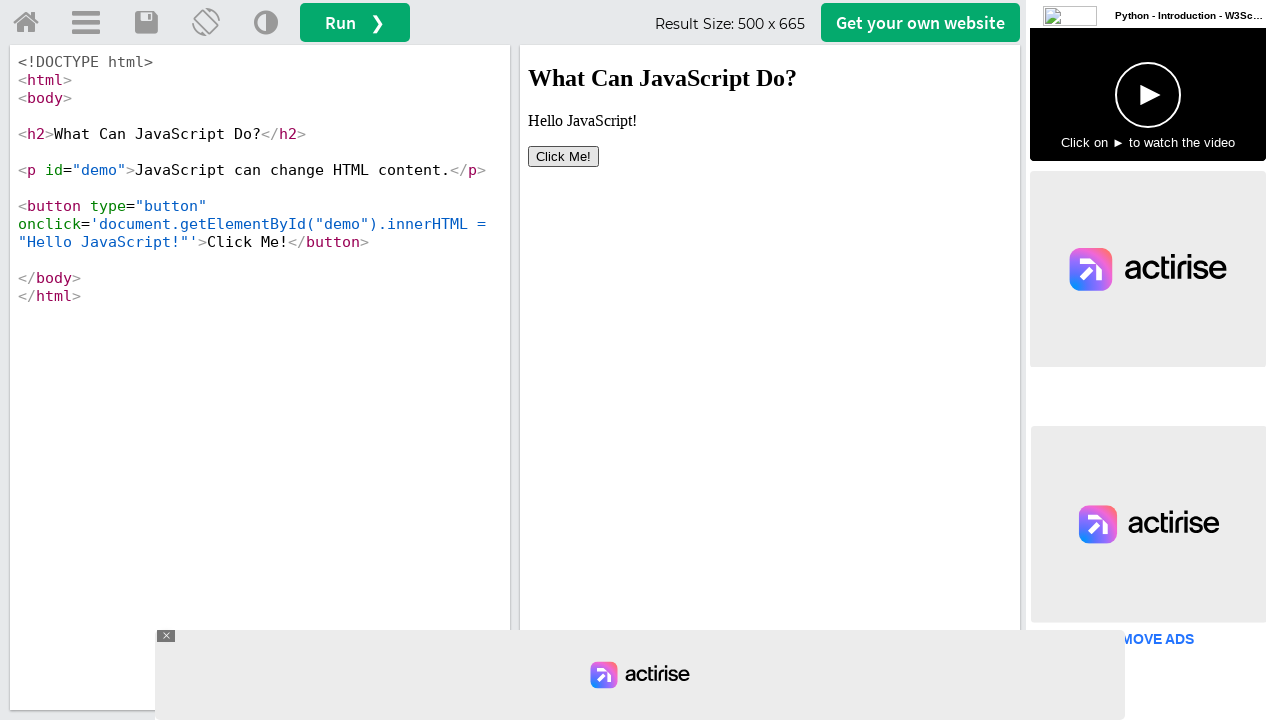

Waited 1000ms to observe the result
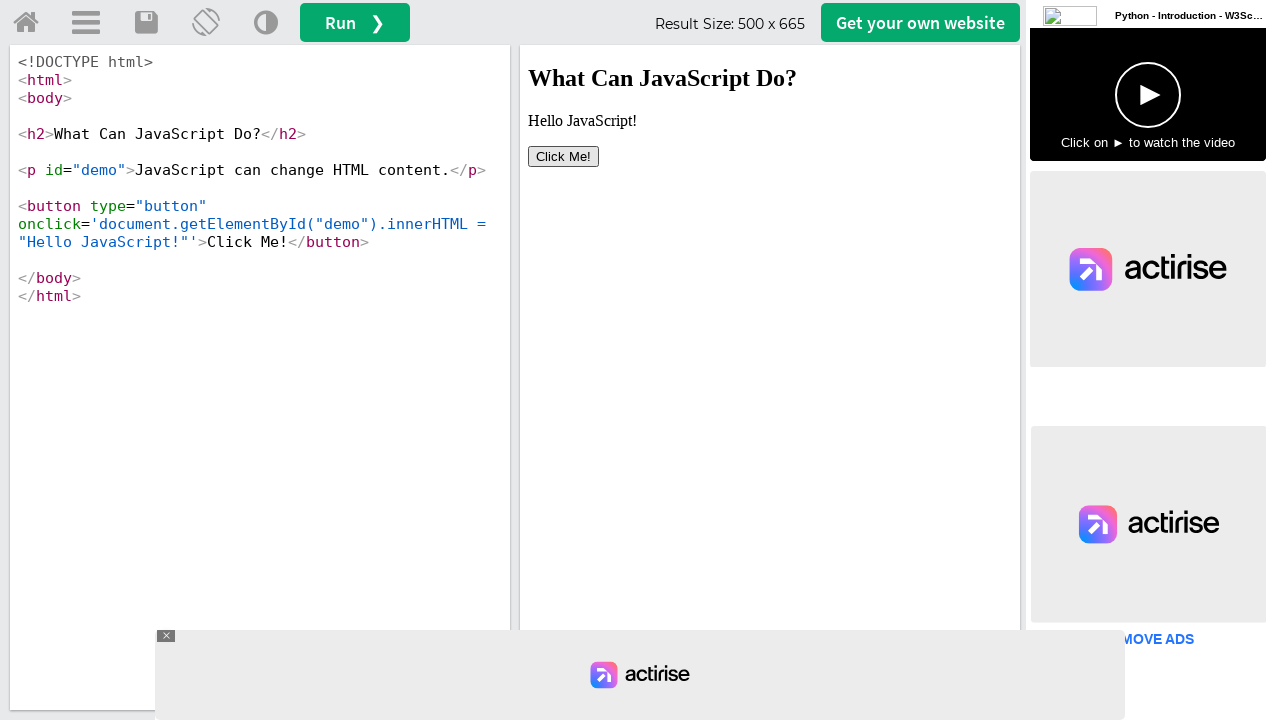

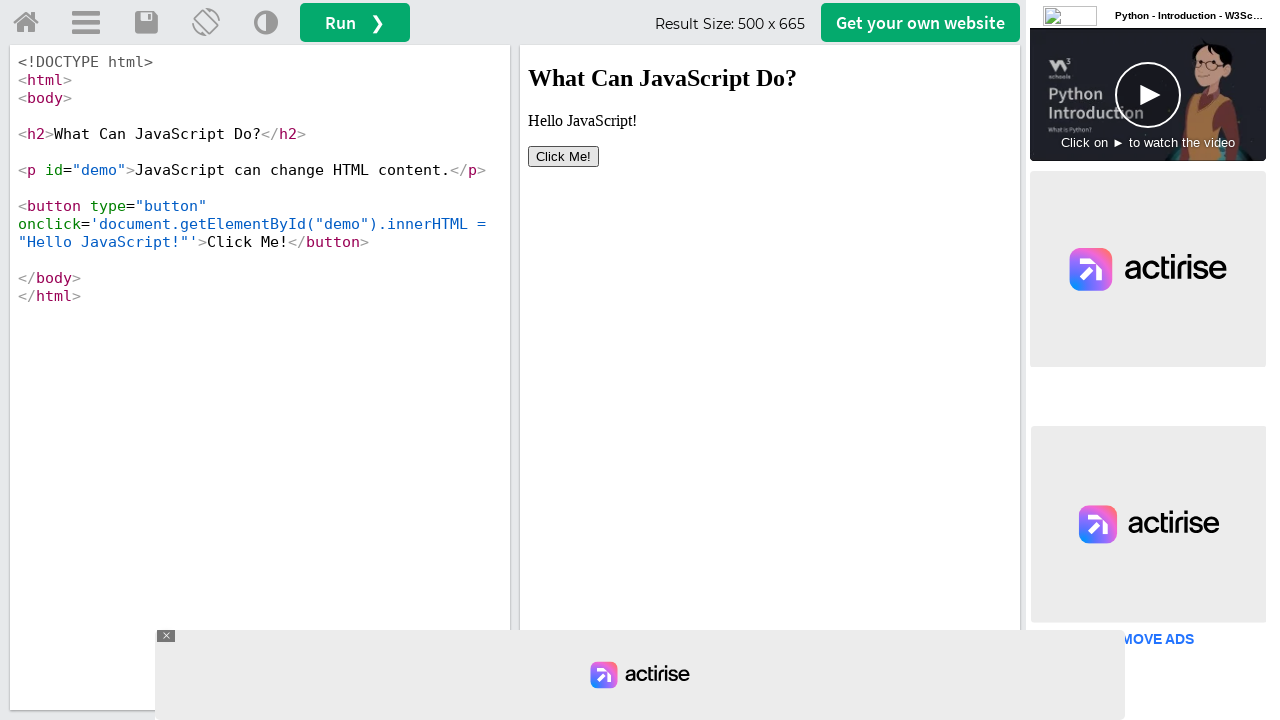